Tests keyboard key press functionality by sending SPACE and TAB keys to a page element and verifying the displayed result text shows the correct key was pressed.

Starting URL: http://the-internet.herokuapp.com/key_presses

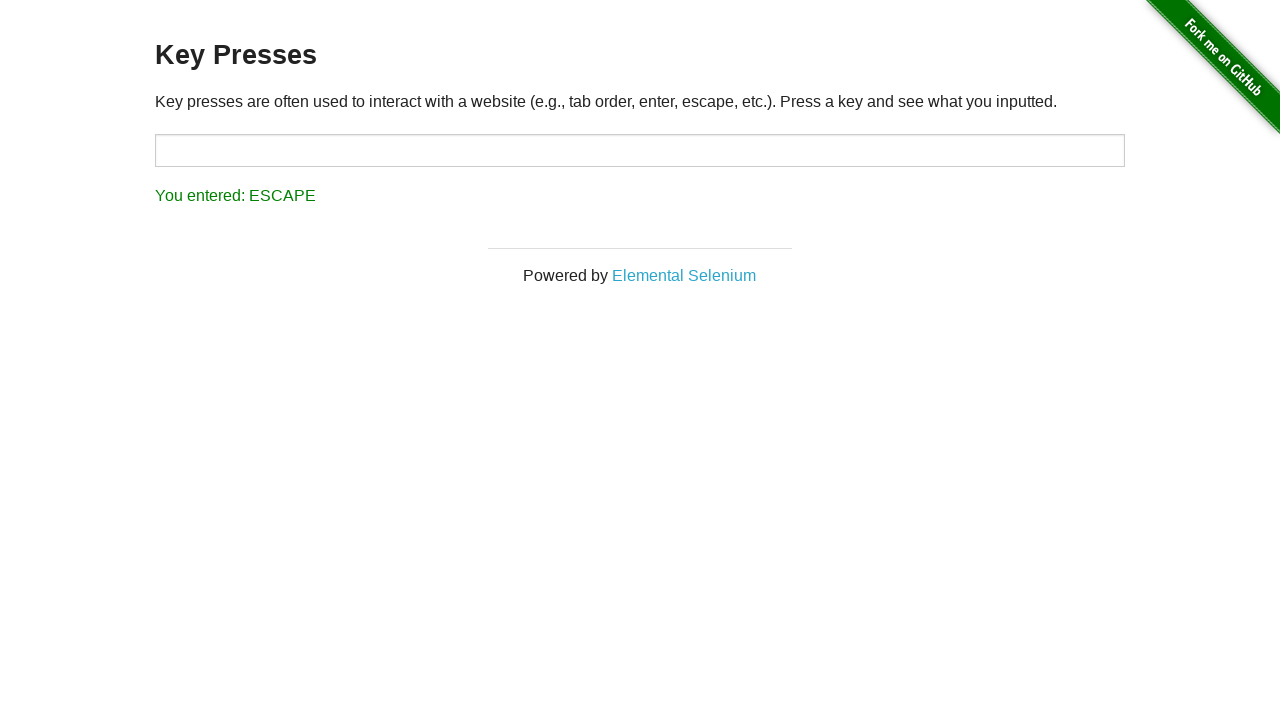

Pressed SPACE key on example element on .example
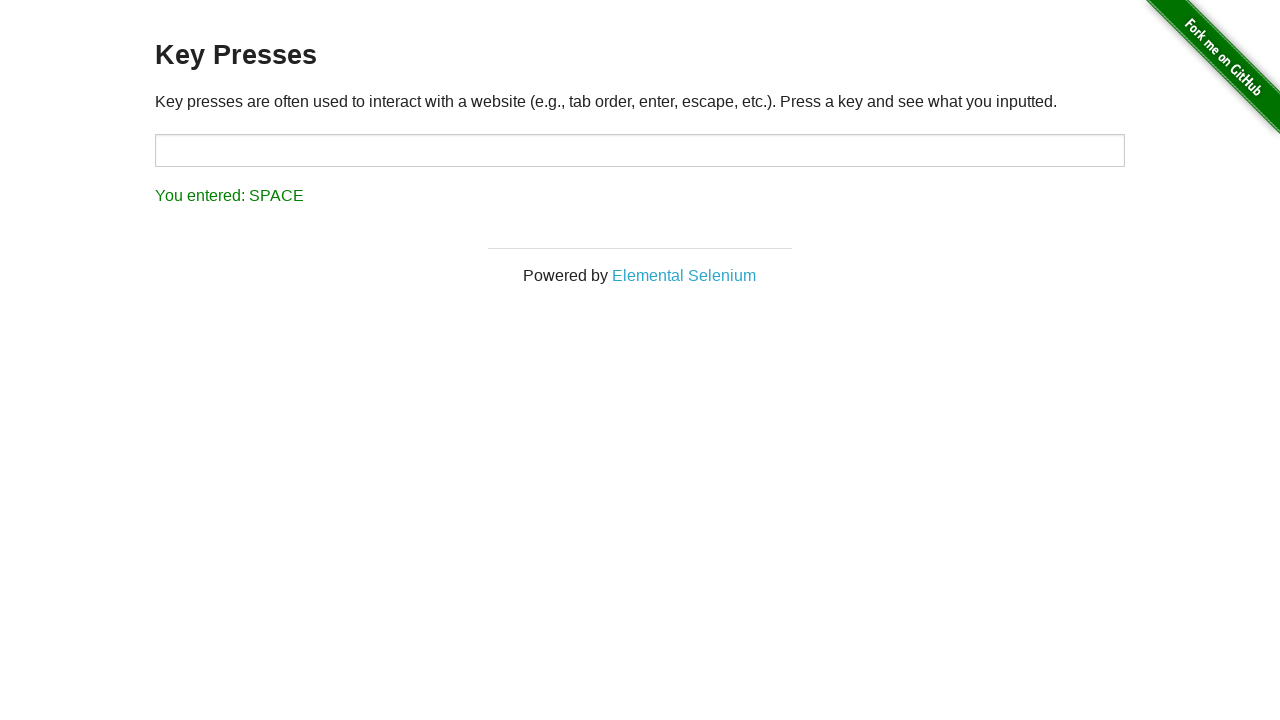

Retrieved result text after SPACE key press
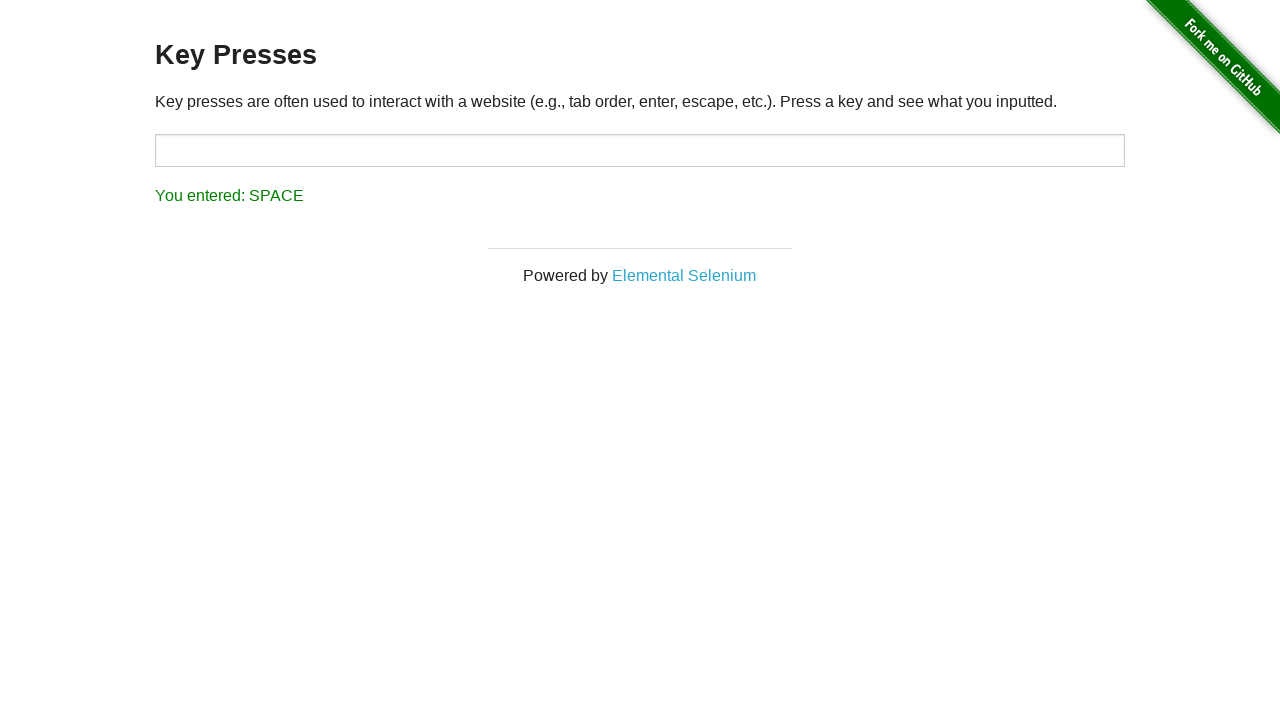

Verified result text shows 'You entered: SPACE'
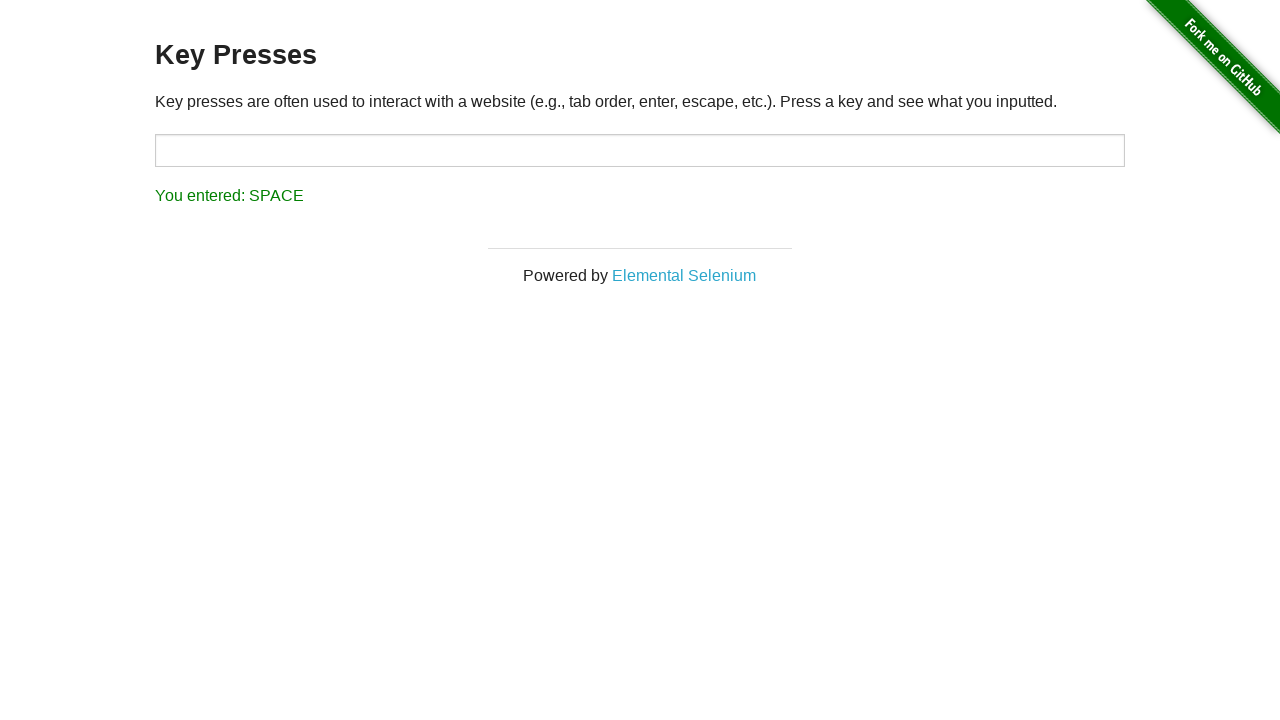

Pressed TAB key on currently focused element
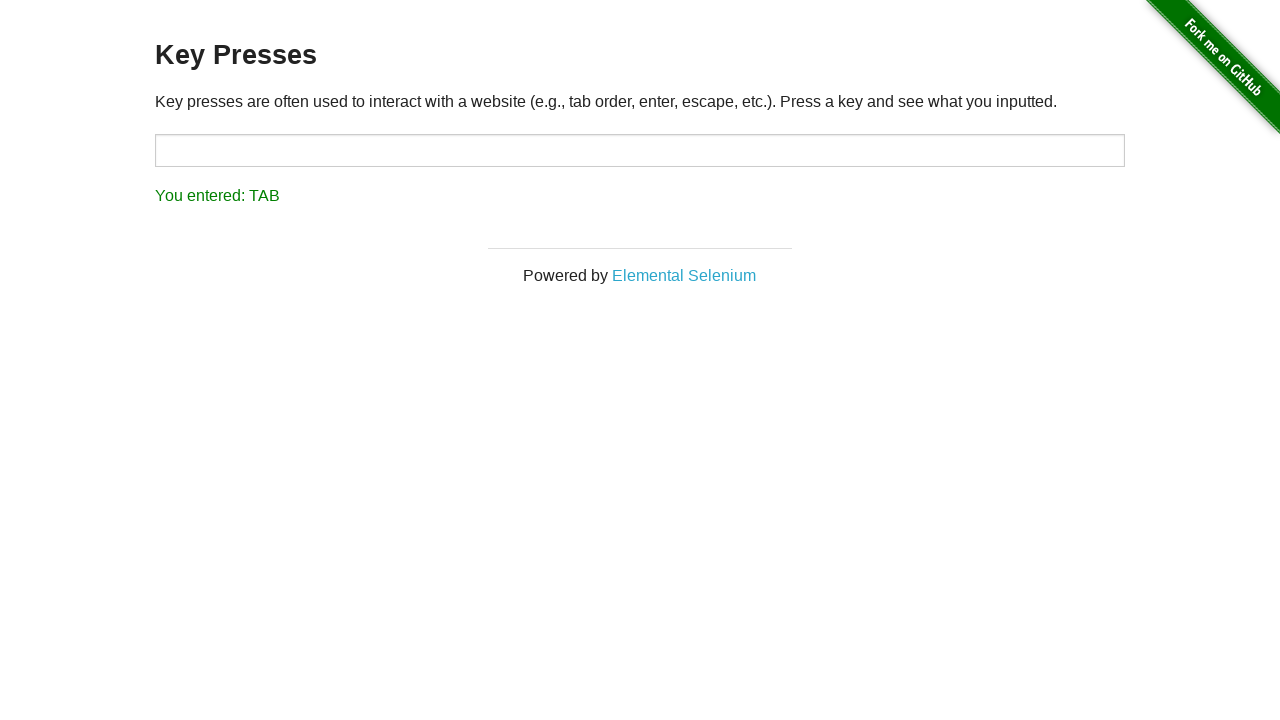

Retrieved result text after TAB key press
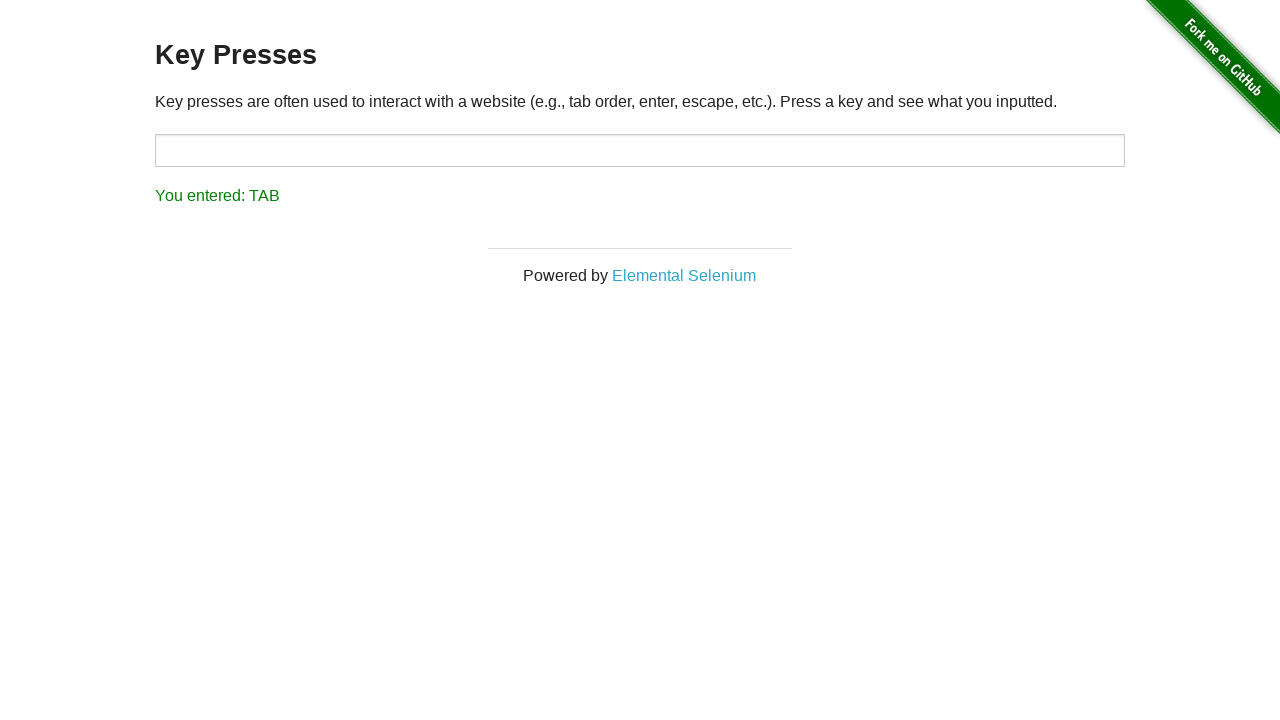

Verified result text shows 'You entered: TAB'
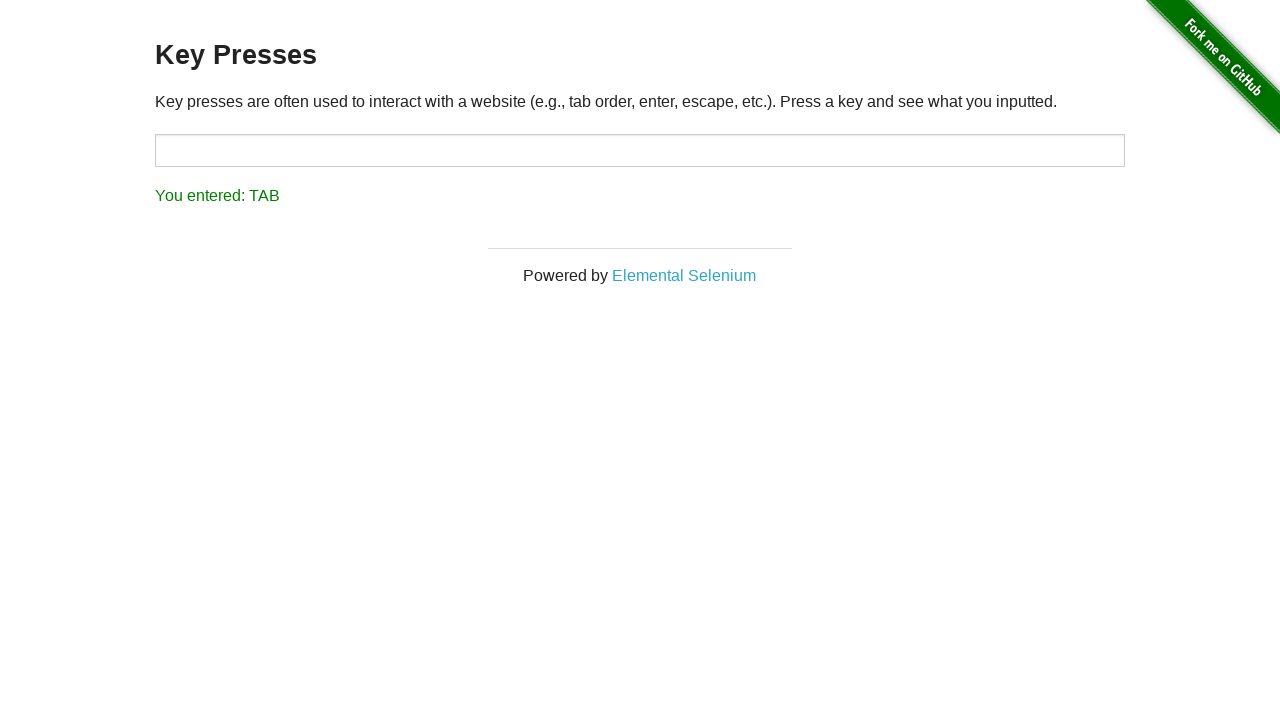

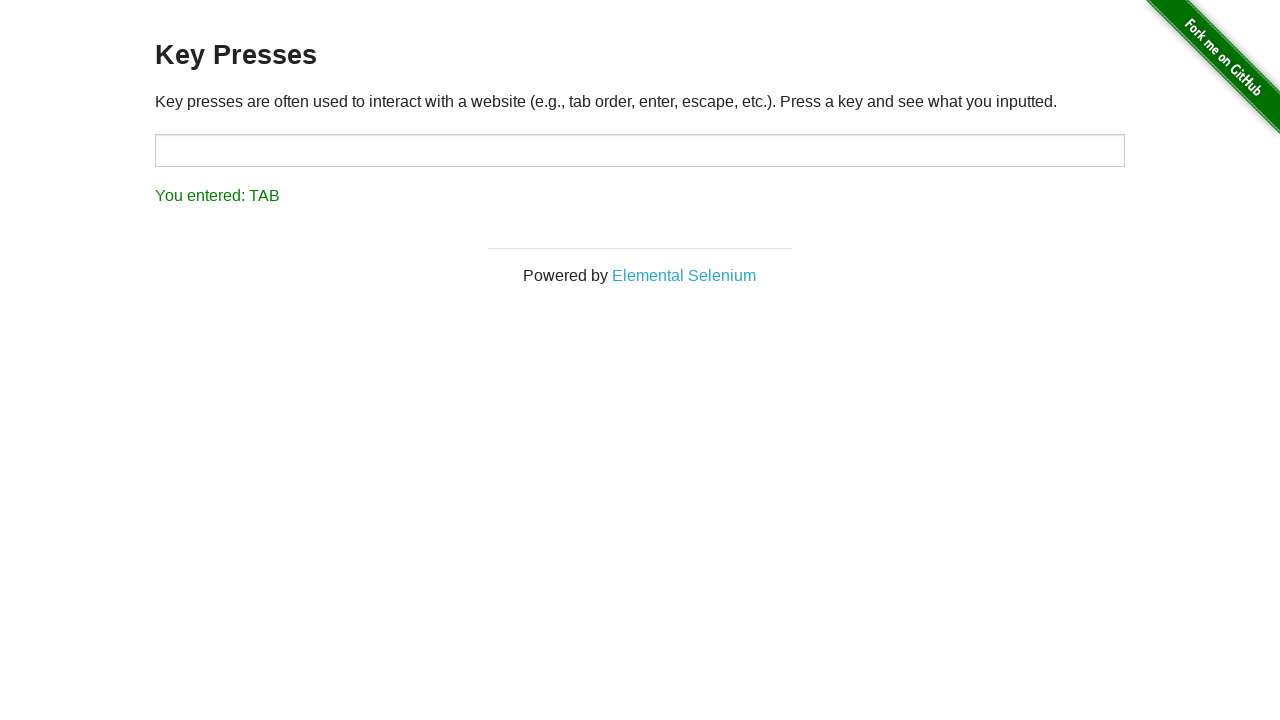